Tests an interactive math challenge page by waiting for a price to reach 100, clicking a book button, reading an input value, calculating a logarithmic result, and submitting the answer.

Starting URL: http://suninjuly.github.io/explicit_wait2.html

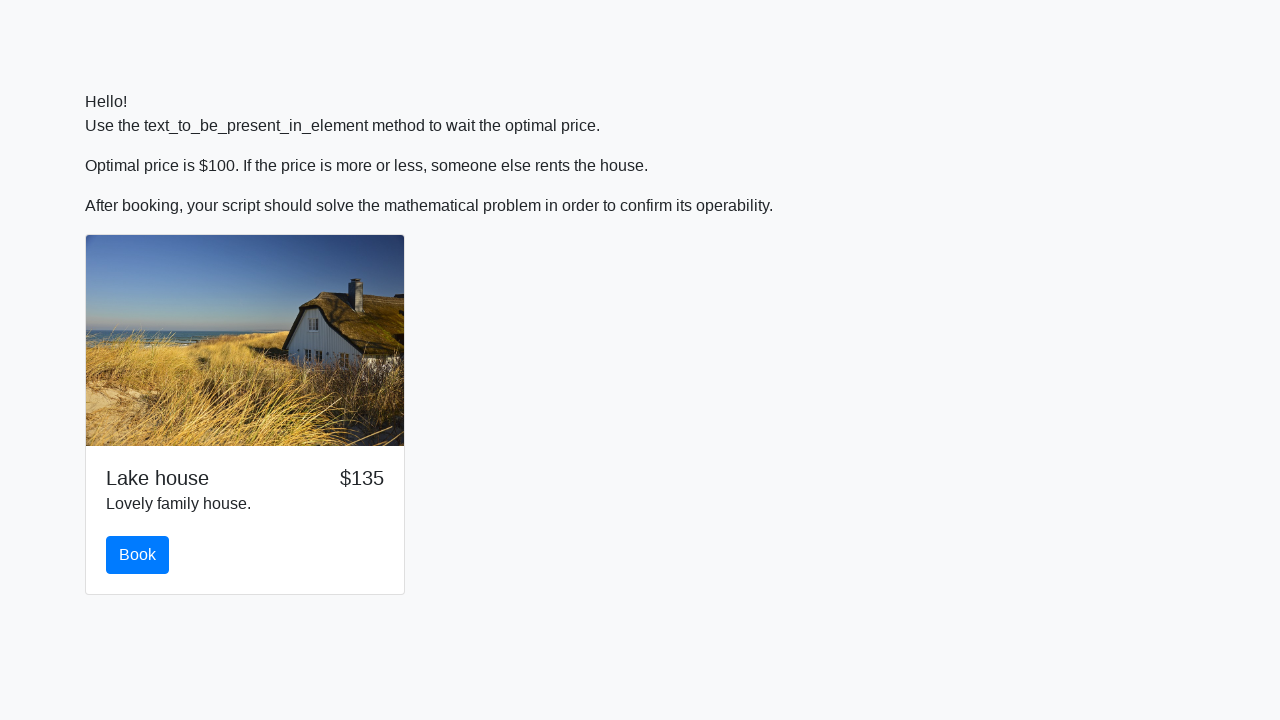

Waited for price to reach 100
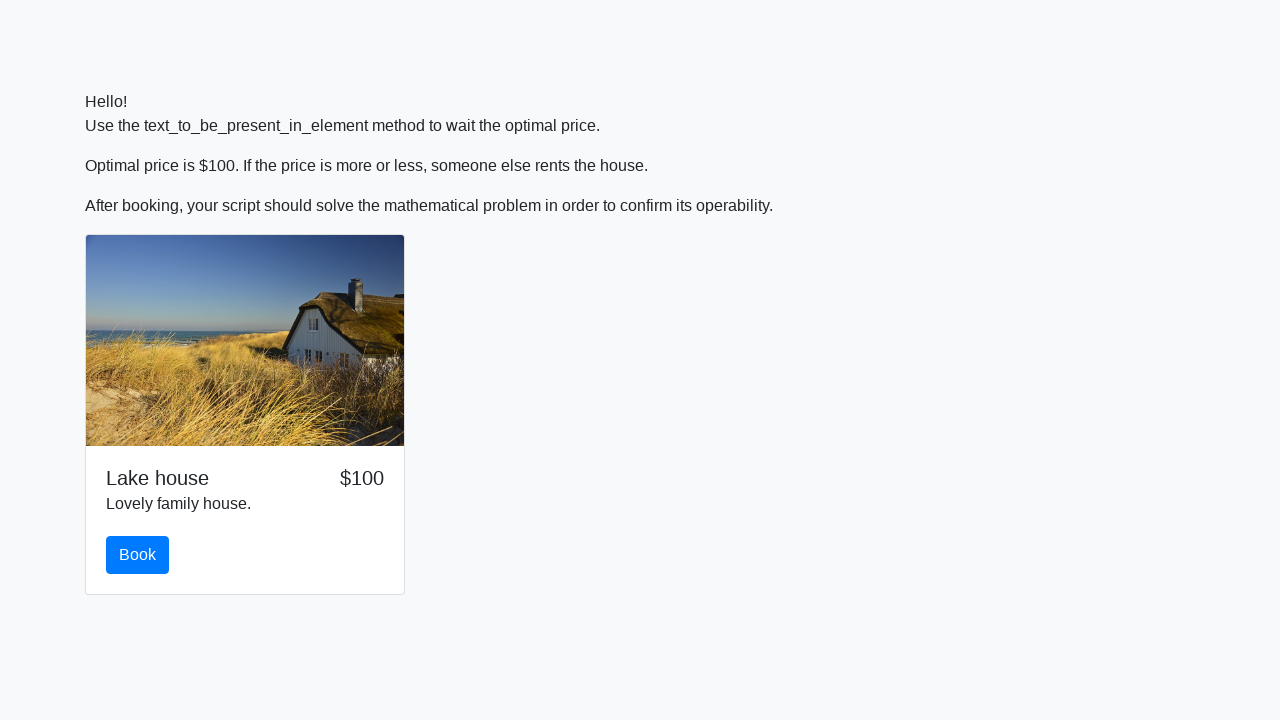

Clicked the book button at (138, 555) on #book
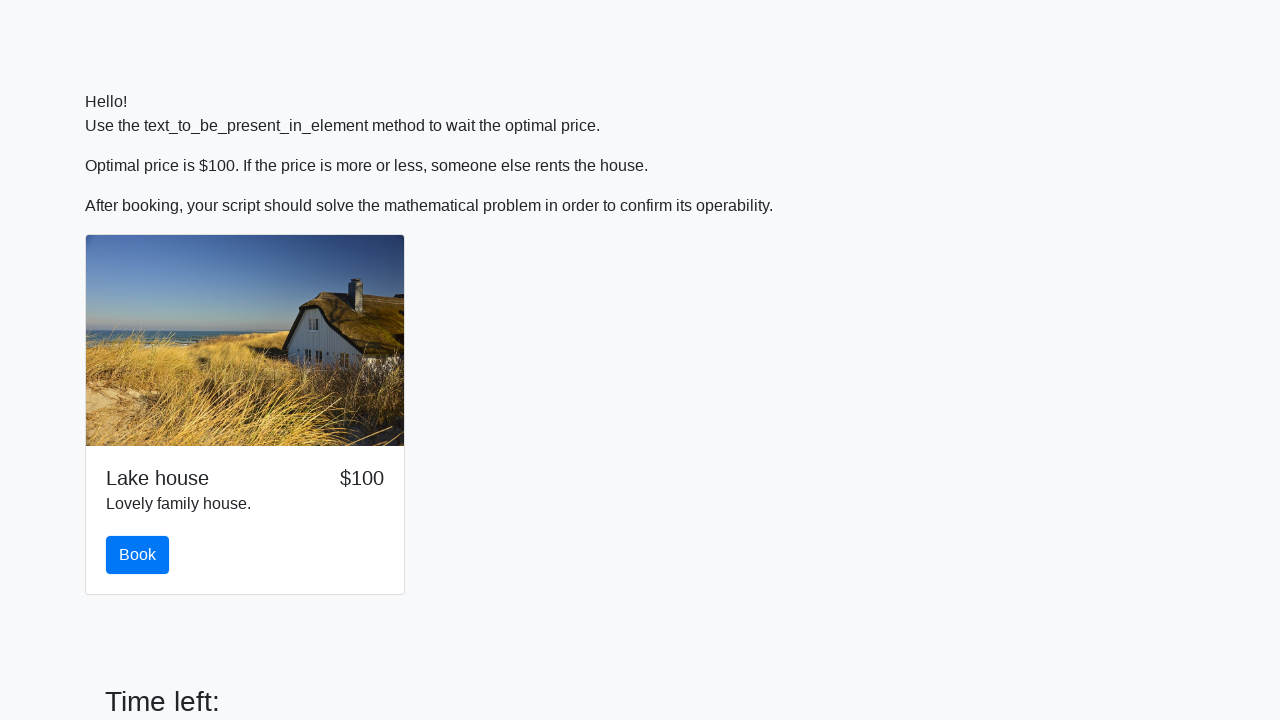

Retrieved input value: 463
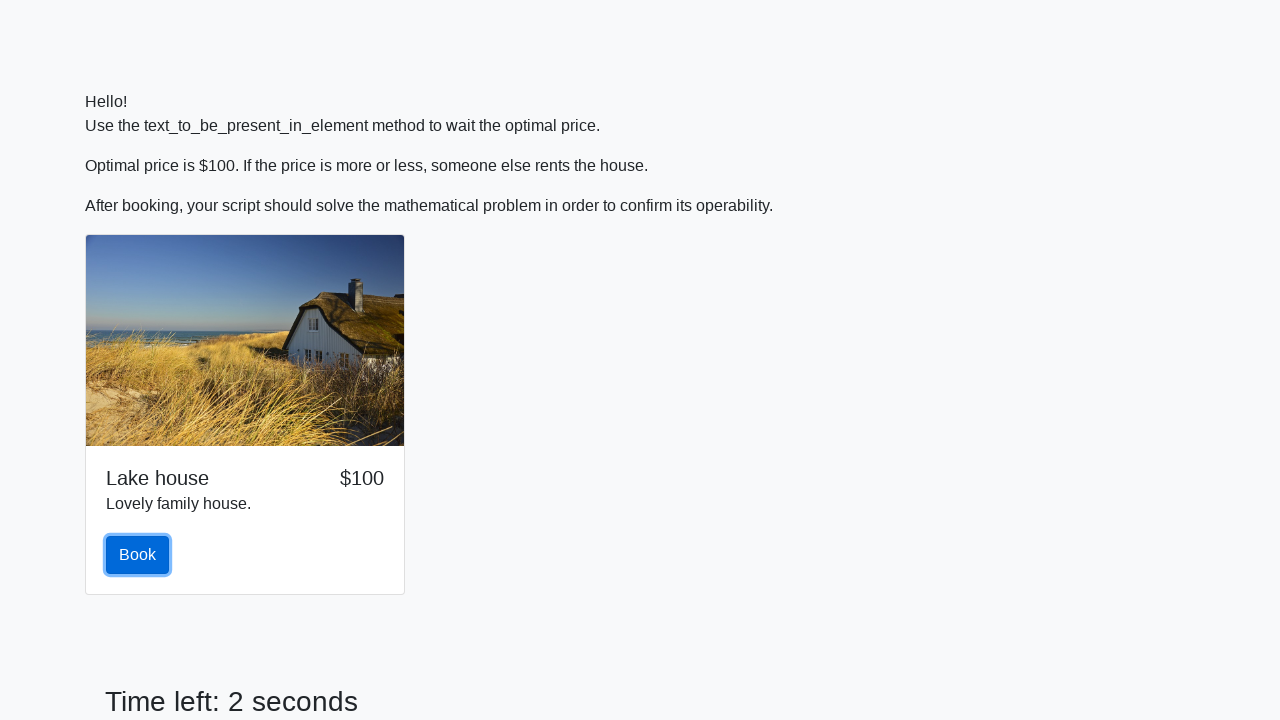

Calculated logarithmic result: 2.408921342918283
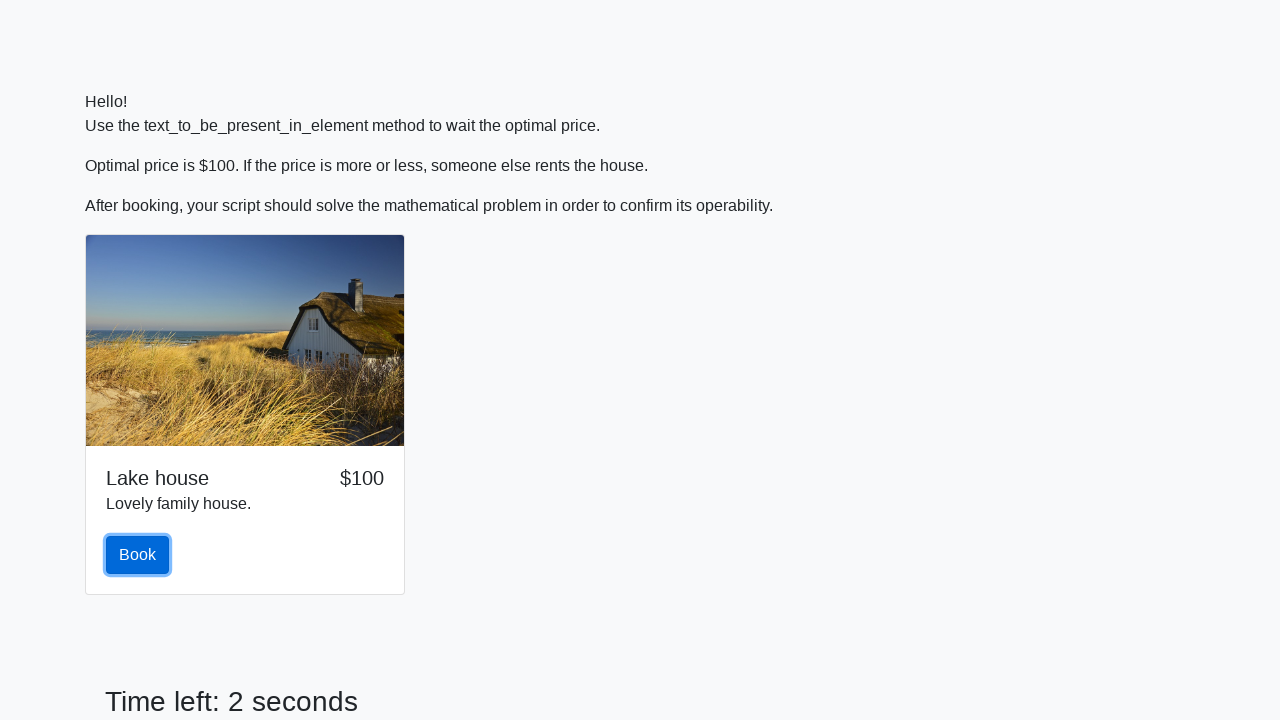

Filled answer field with calculated value on #answer
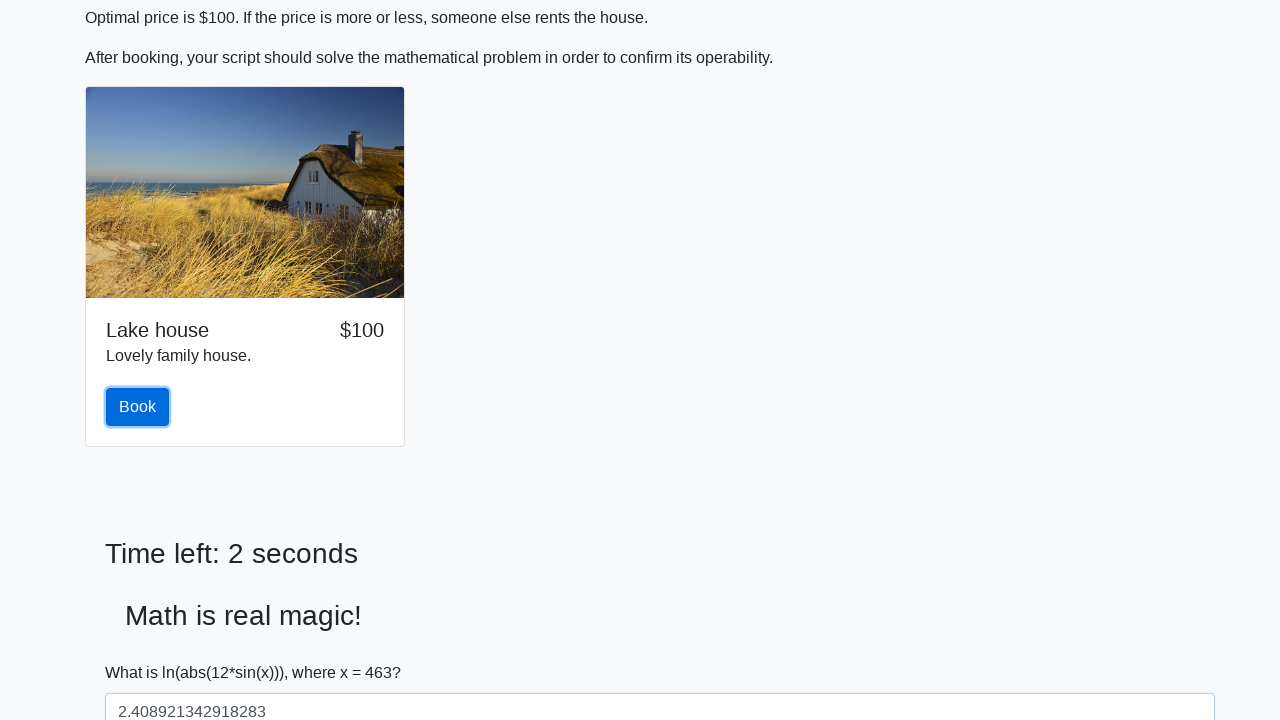

Clicked the solve button to submit answer at (143, 651) on #solve
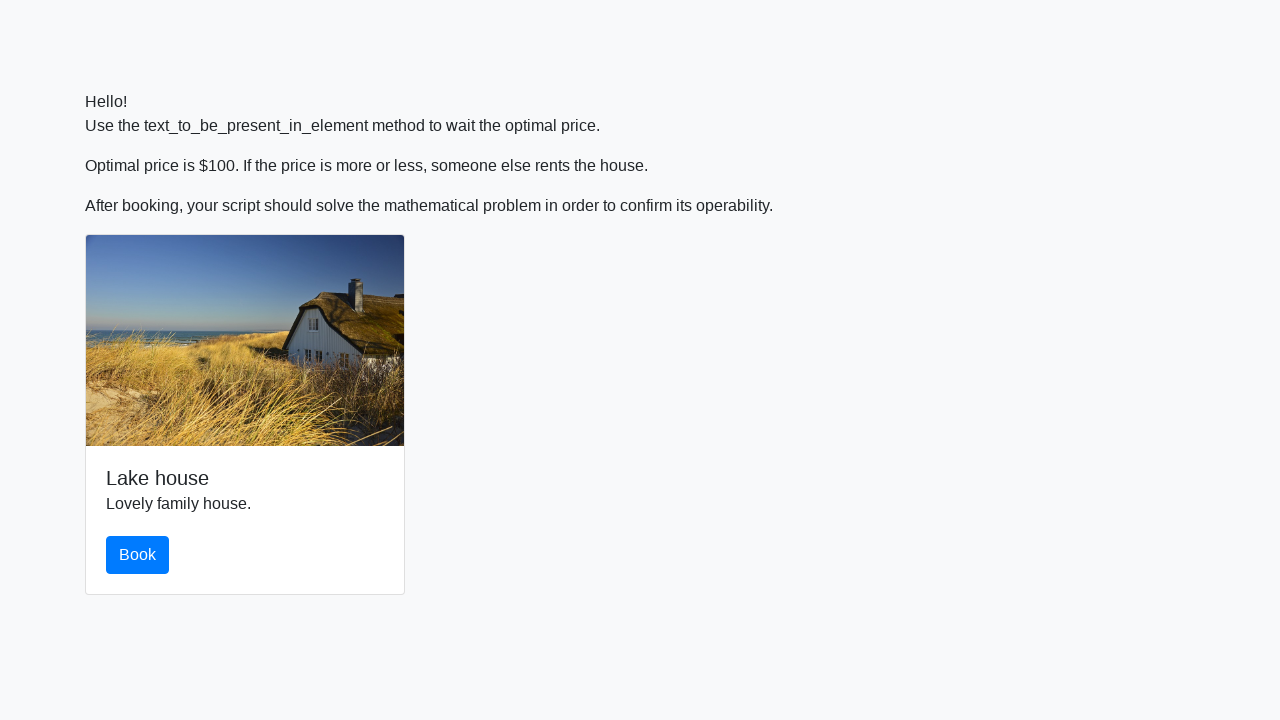

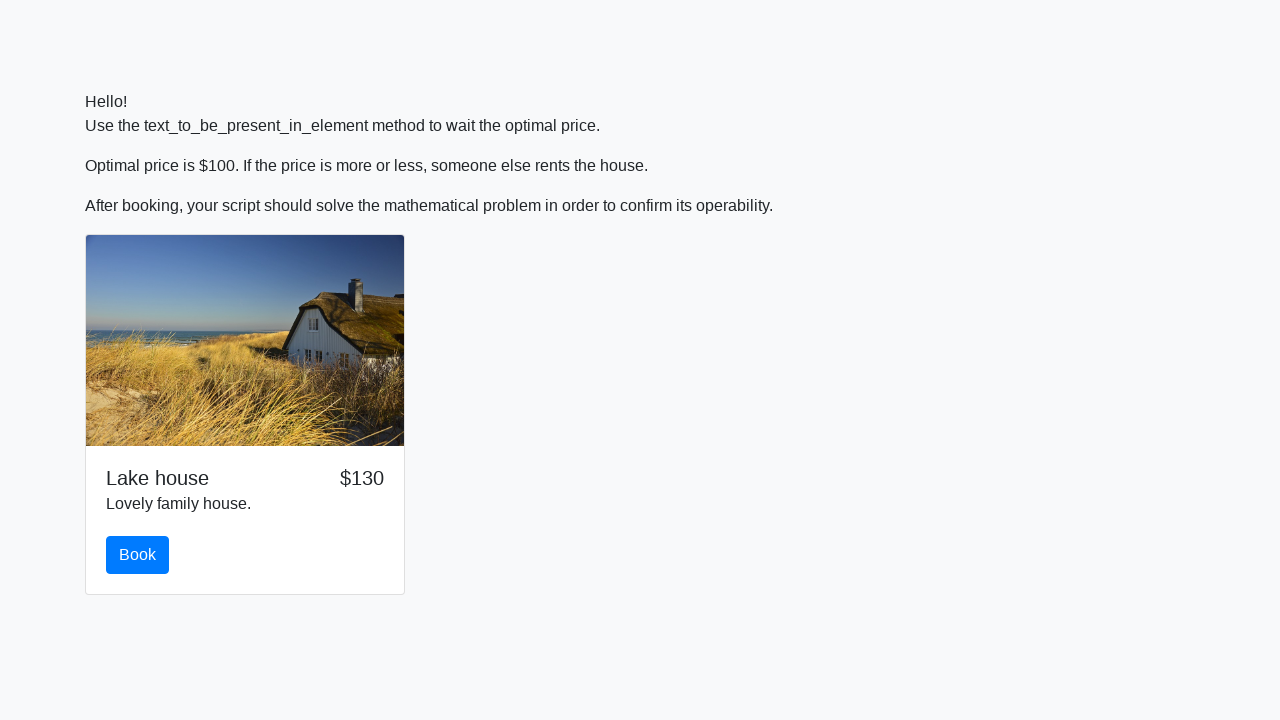